Tests adding and removing elements by clicking Add Element buttons then Delete buttons

Starting URL: https://the-internet.herokuapp.com/add_remove_elements/

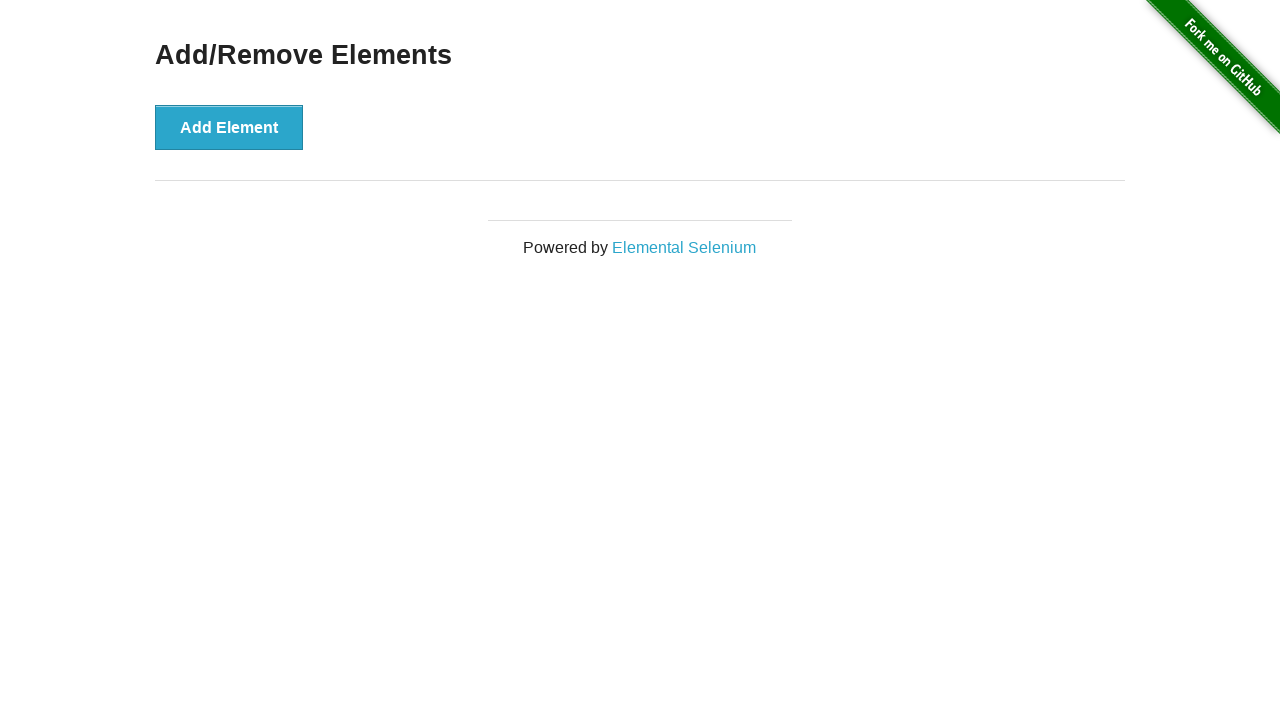

Navigated to Add/Remove Elements page
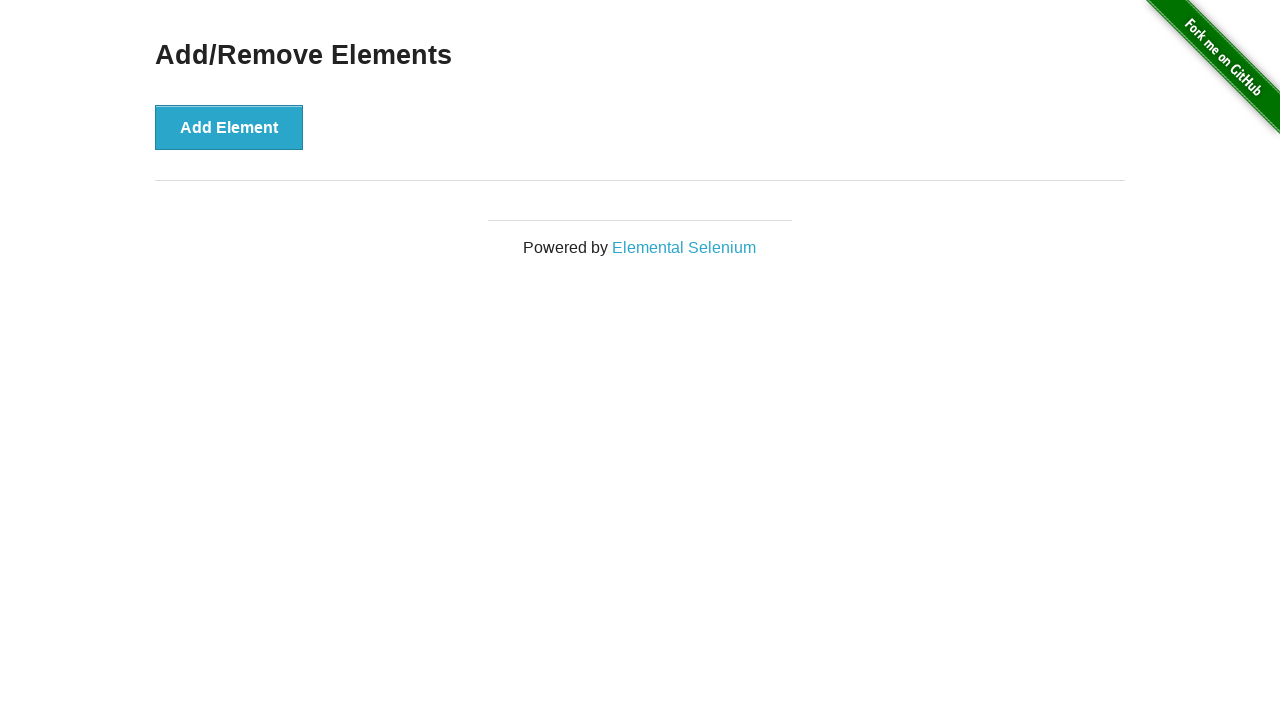

Clicked Add Element button (1st time) at (229, 127) on internal:role=button[name="Add Element"i]
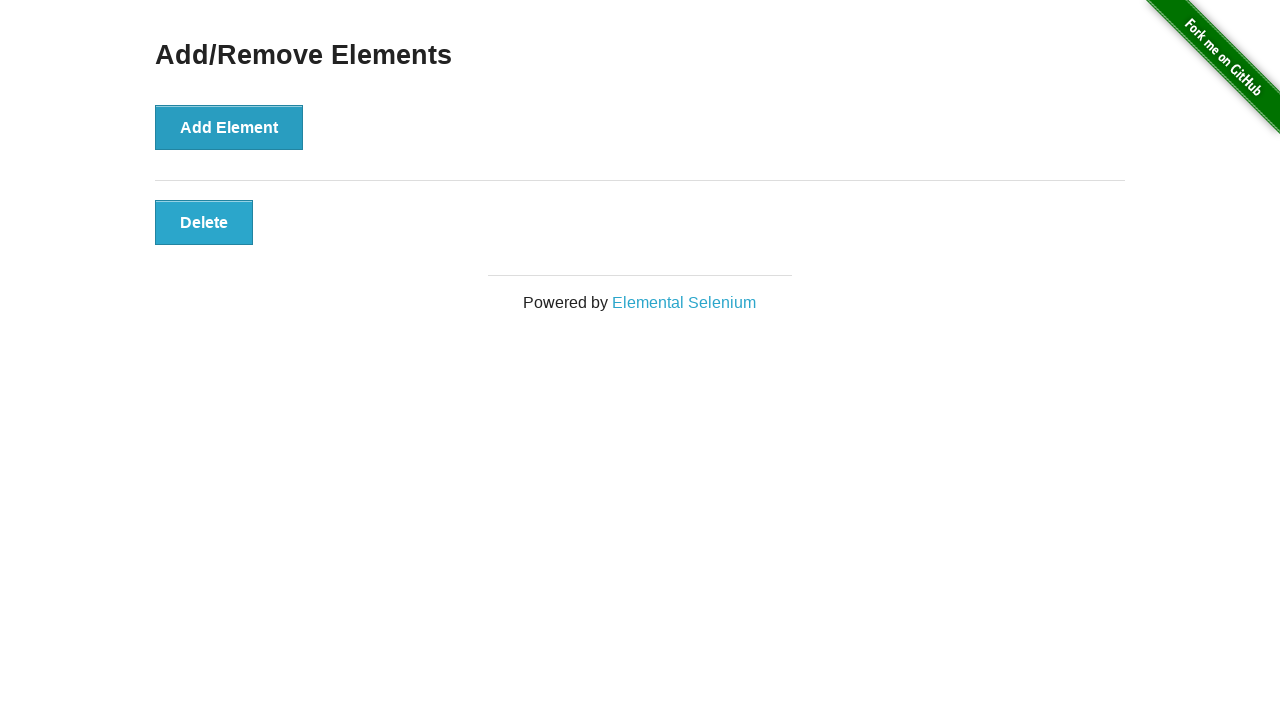

Clicked Add Element button (2nd time) at (229, 127) on internal:role=button[name="Add Element"i]
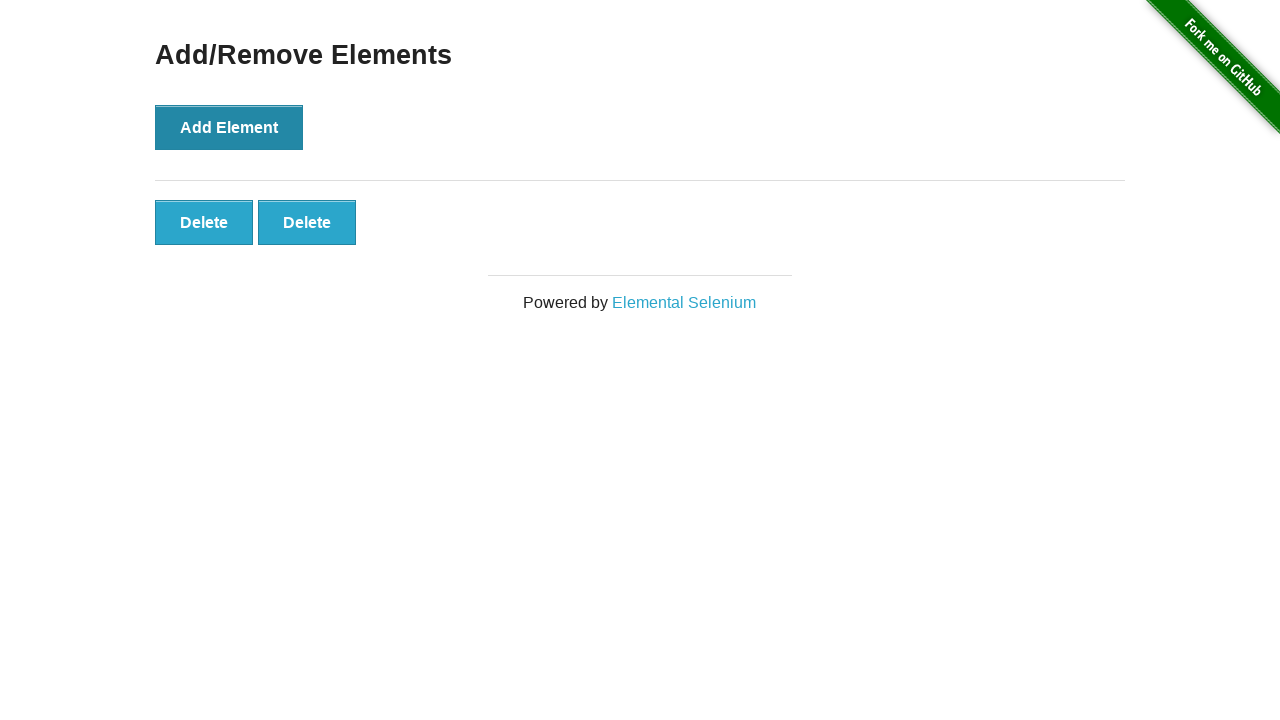

Clicked Add Element button (3rd time) at (229, 127) on internal:role=button[name="Add Element"i]
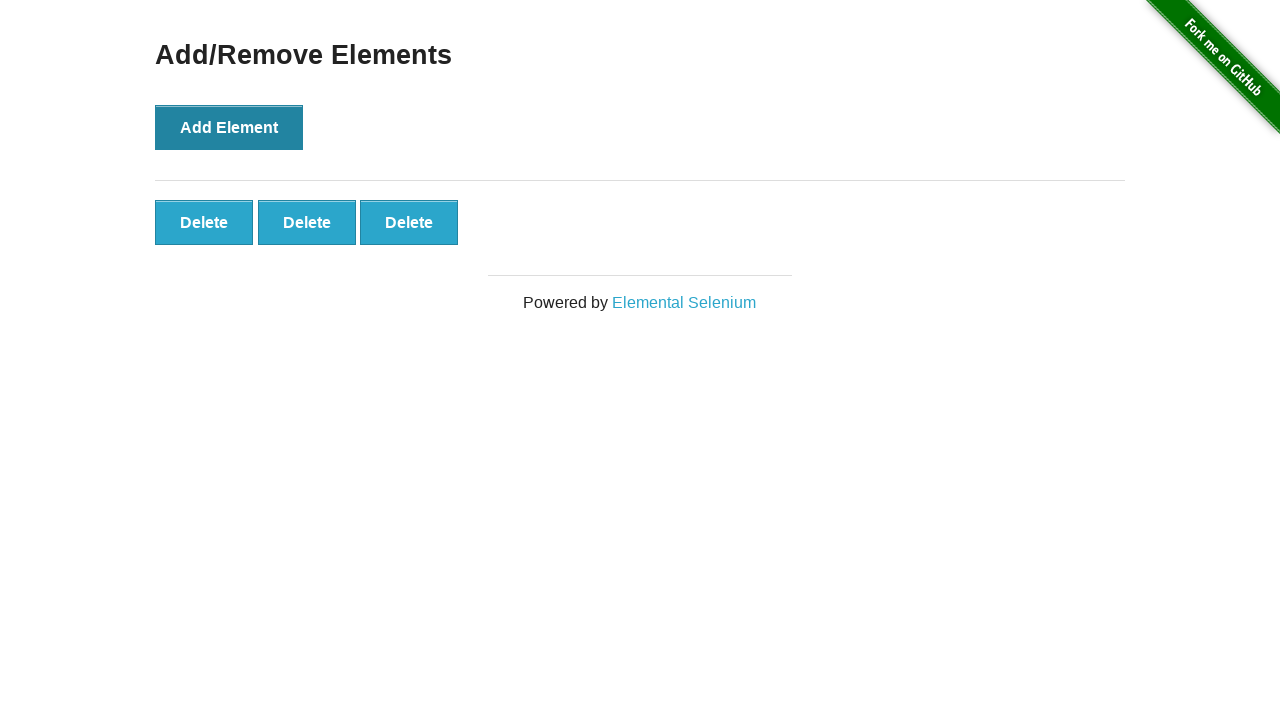

All three added elements are now visible
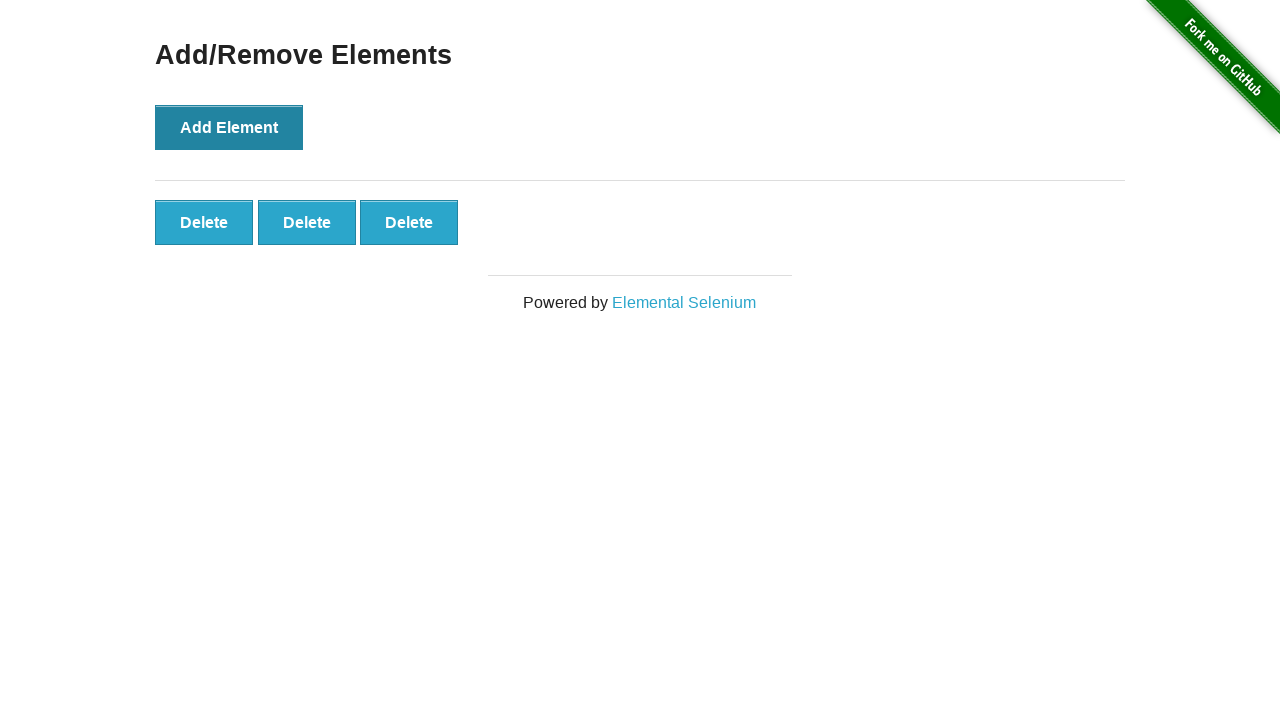

Clicked Delete button (1st time) to remove first element at (204, 222) on internal:role=button[name="Delete"i] >> nth=0
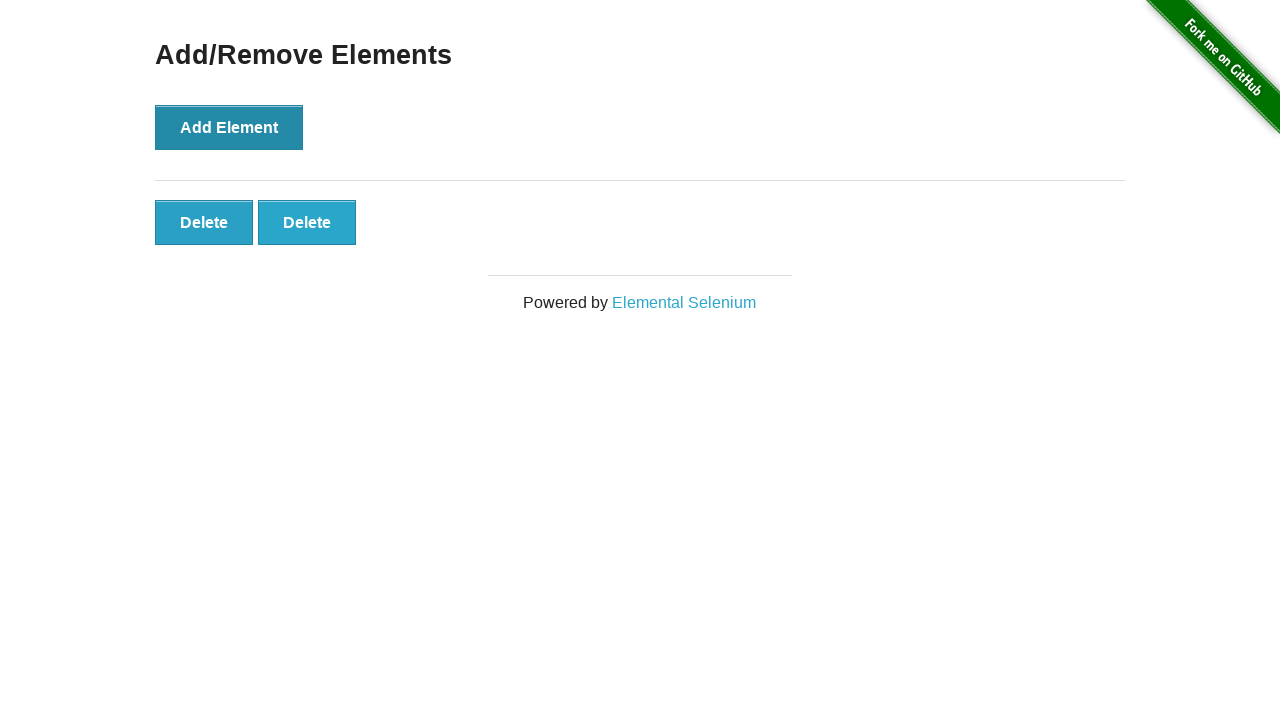

Clicked Delete button (2nd time) to remove second element at (204, 222) on internal:role=button[name="Delete"i] >> nth=0
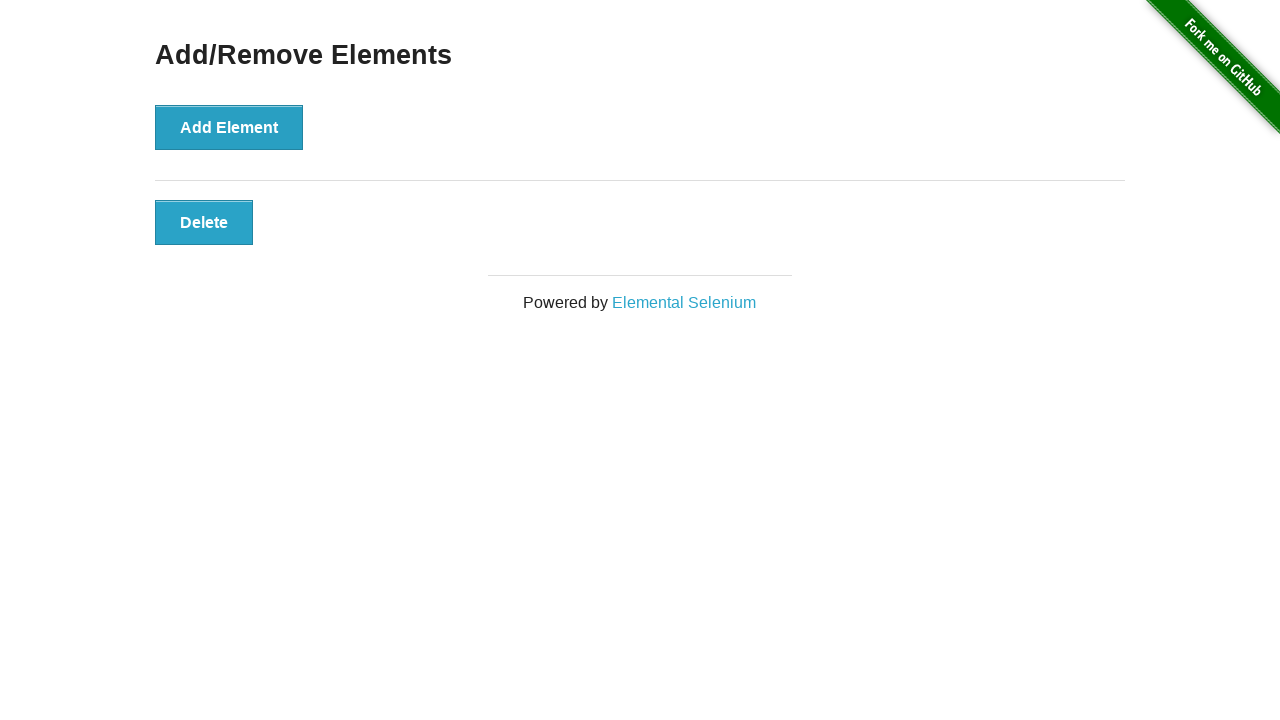

Clicked Delete button (3rd time) to remove third element at (204, 222) on internal:role=button[name="Delete"i] >> nth=0
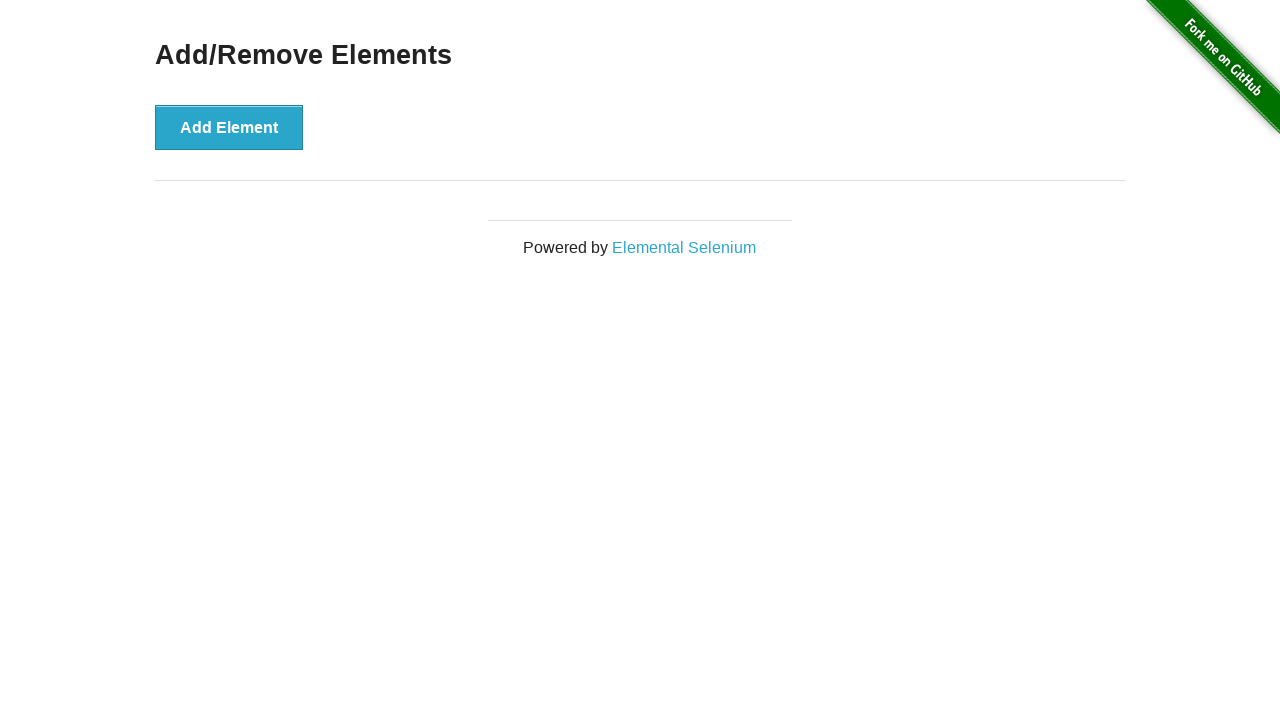

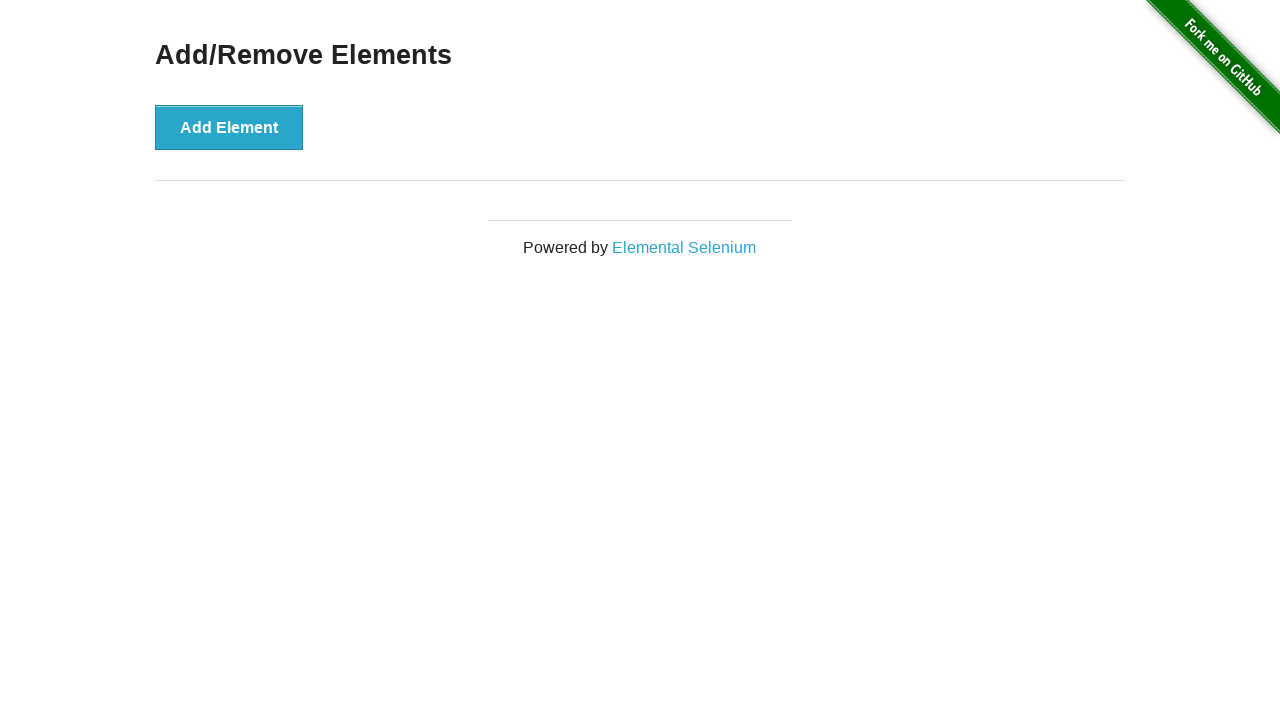